Tests Python.org search functionality by searching for "pycon" and verifying results are returned

Starting URL: http://www.python.org

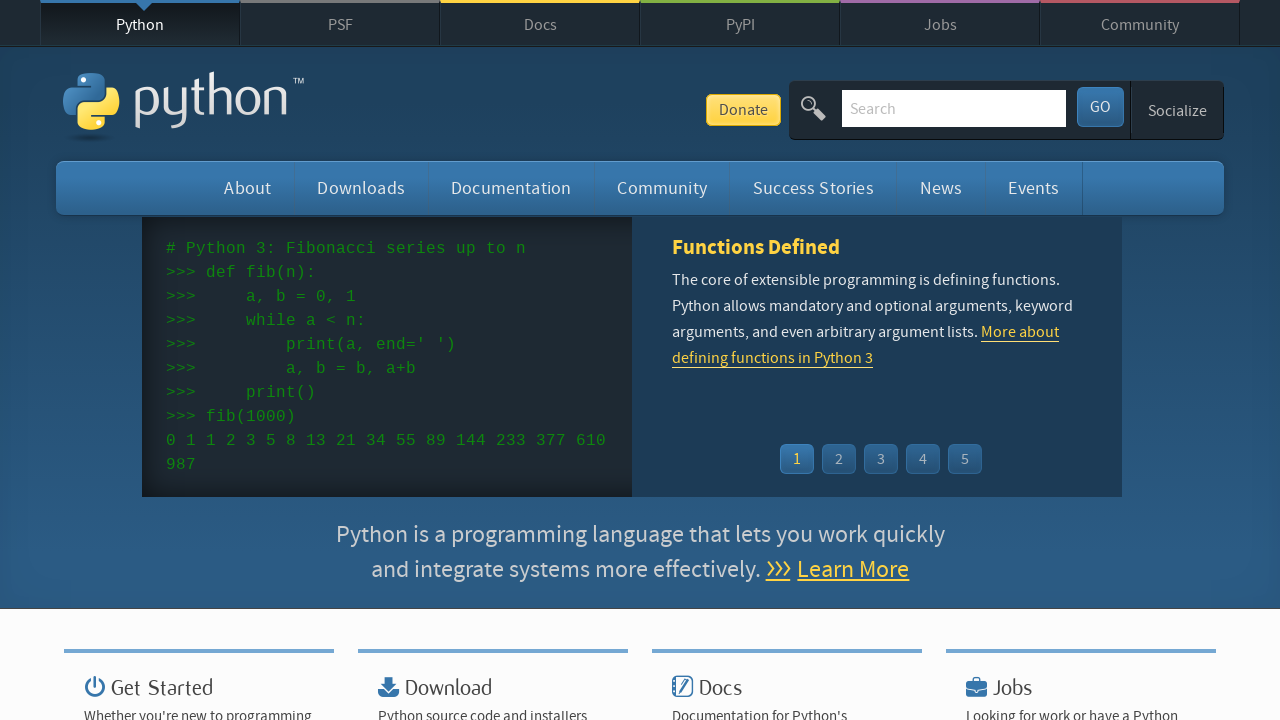

Cleared search box on input[name='q']
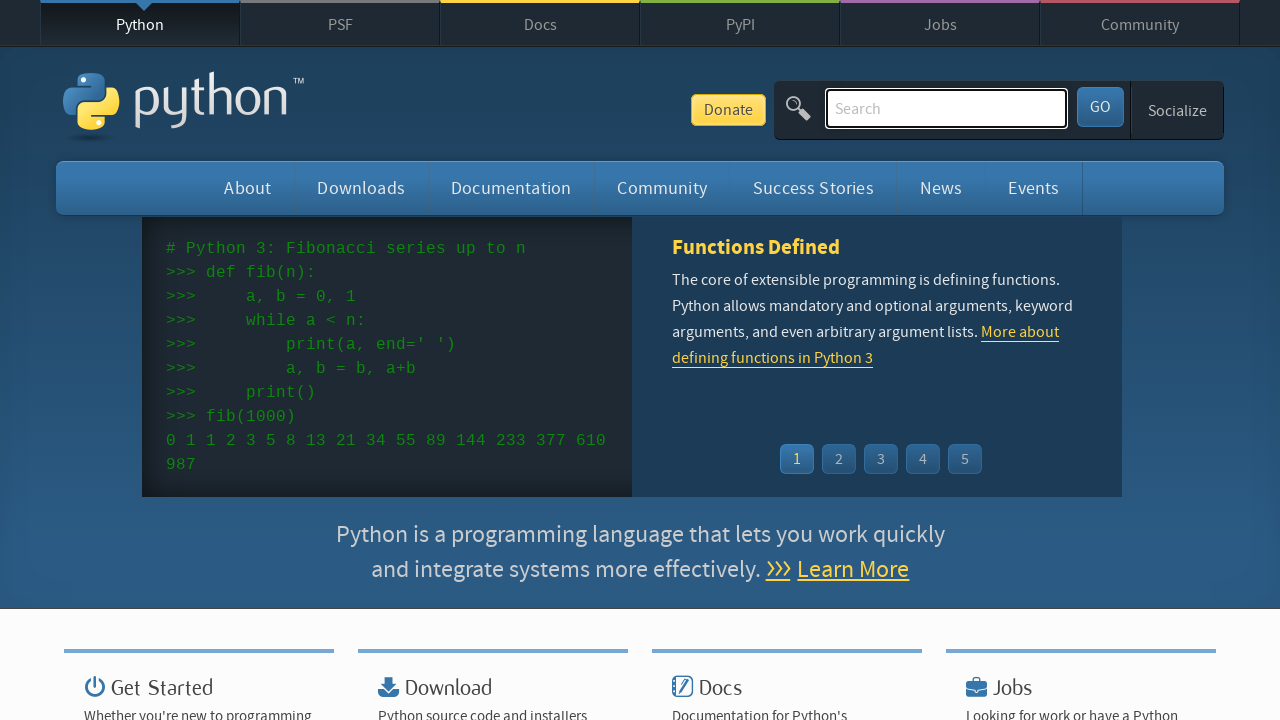

Filled search box with 'pycon' on input[name='q']
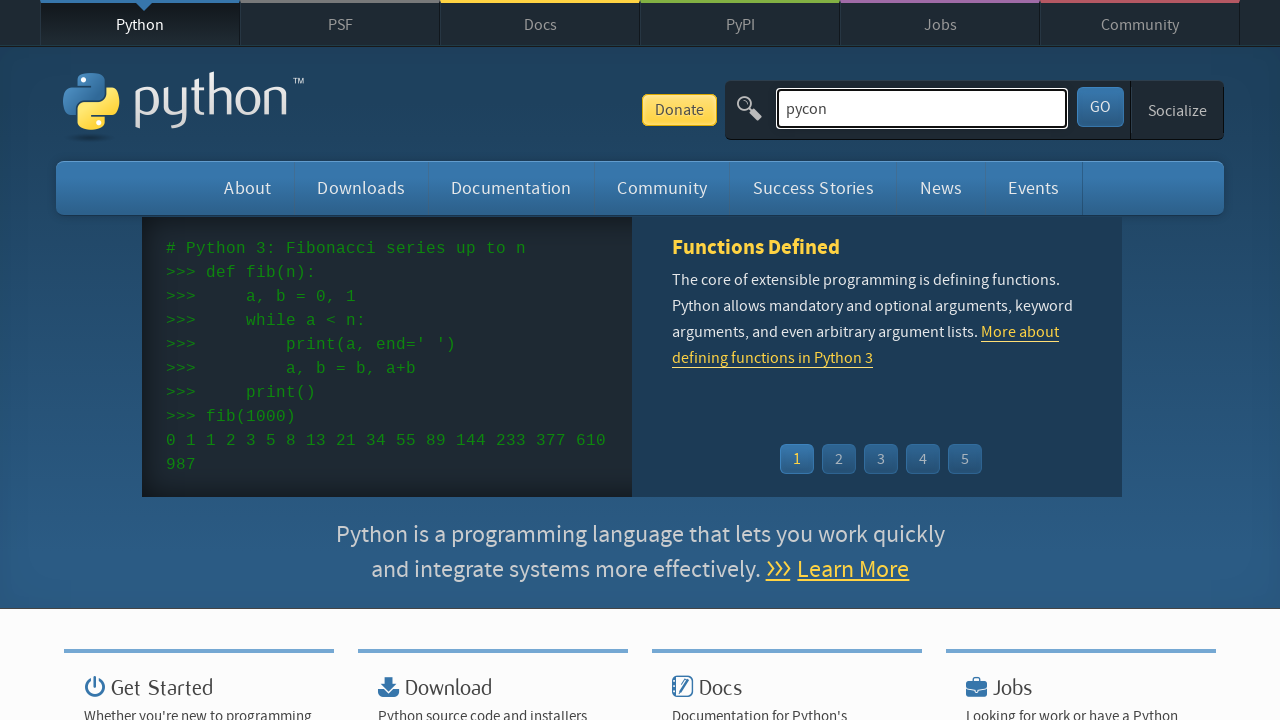

Pressed Enter to submit search on input[name='q']
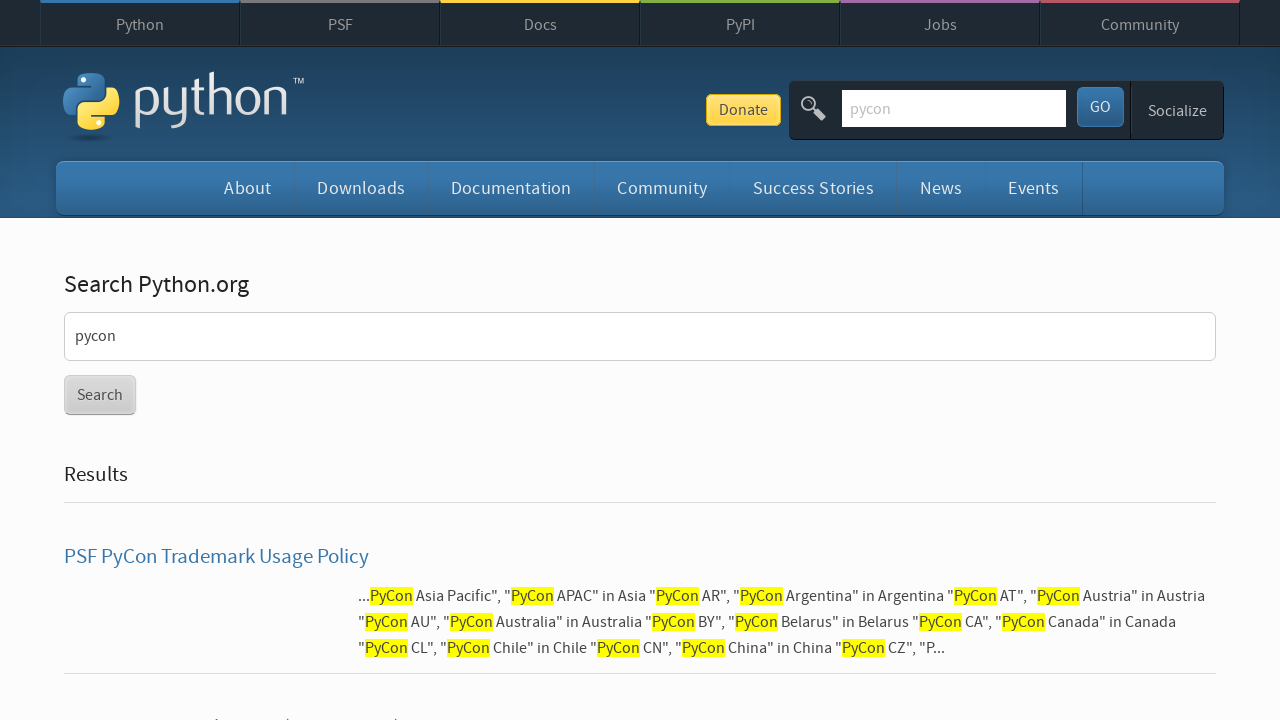

Waited for network idle state
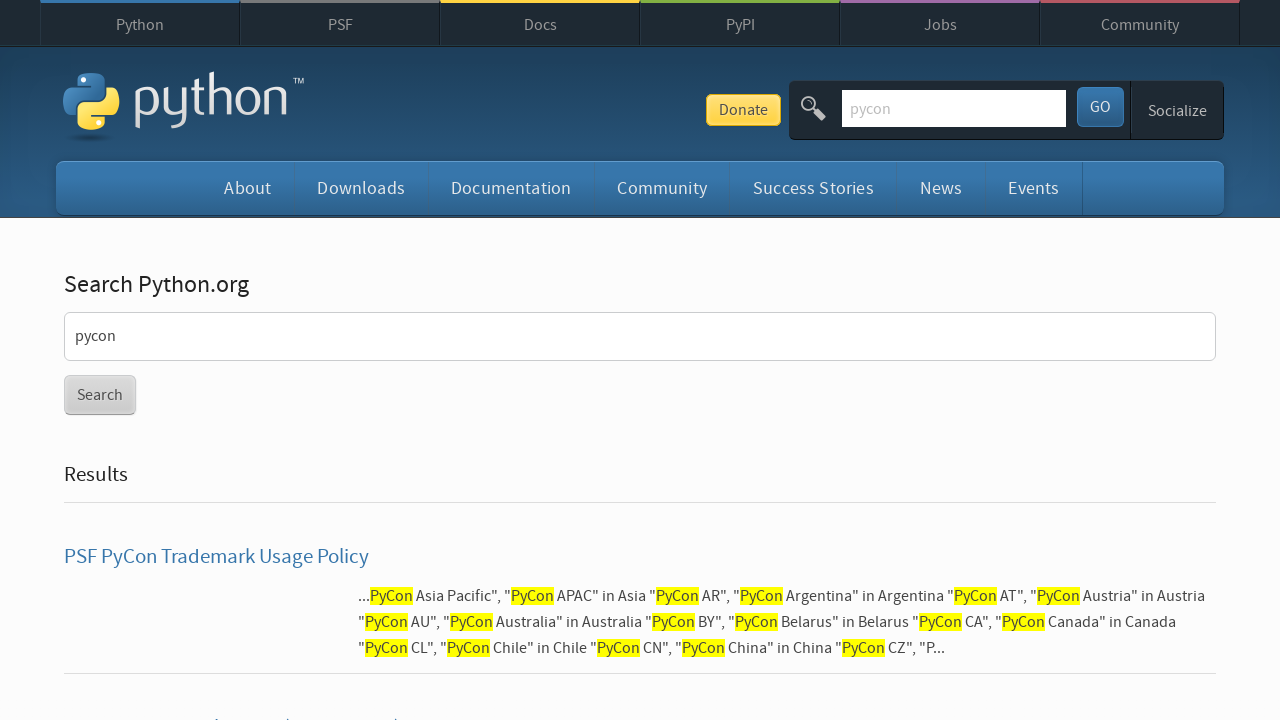

Verified search results are present (no 'No results found' message)
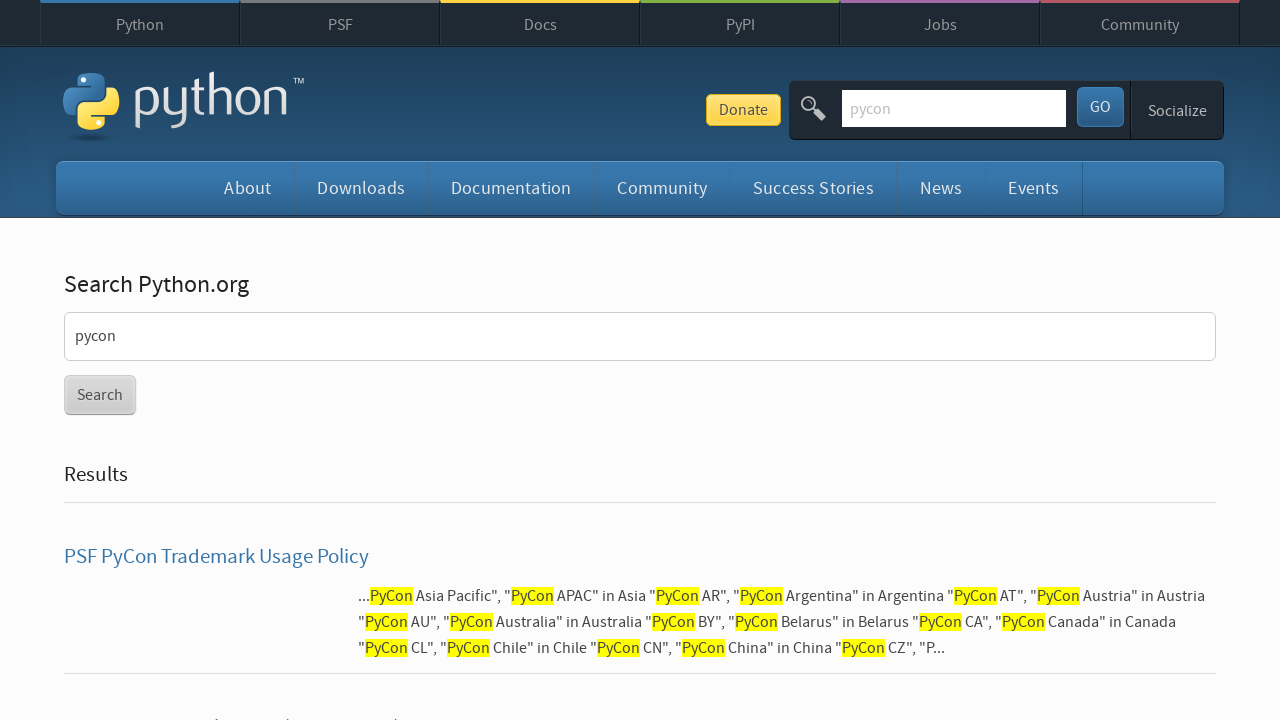

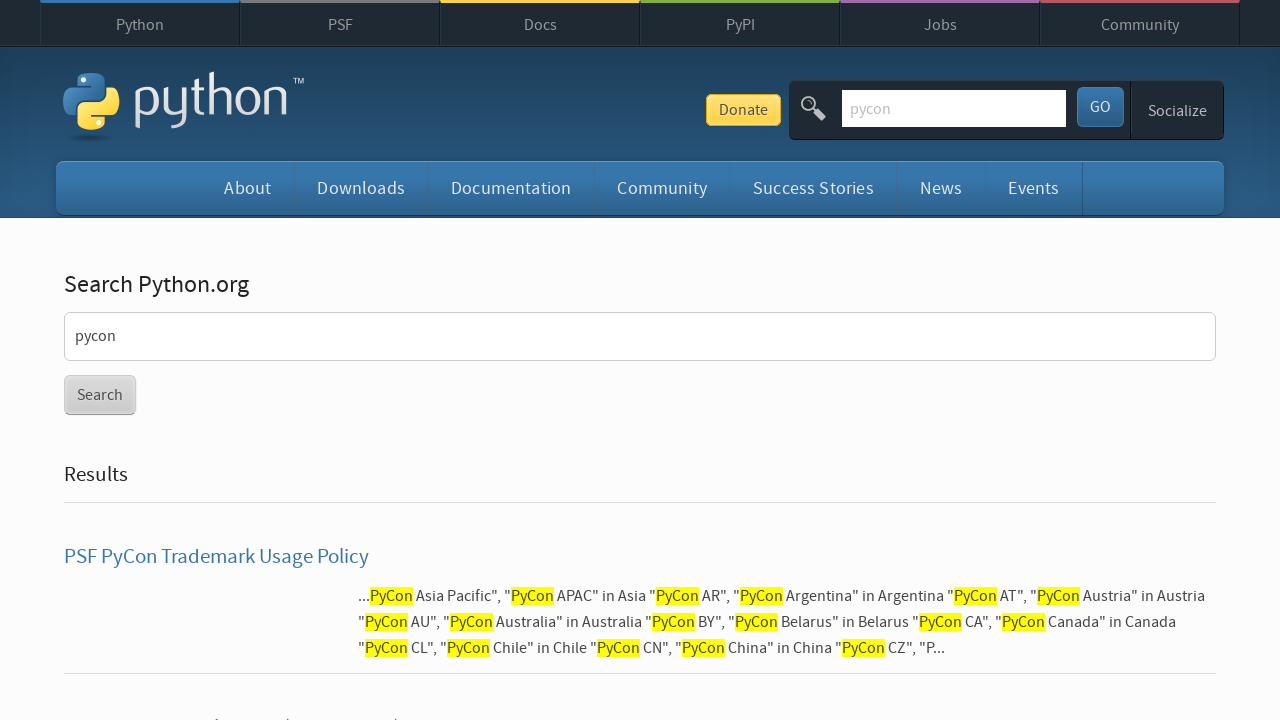